Tests repeated navigation to Travelocity flights page, clearing cookies between each visit to simulate fresh sessions

Starting URL: https://www.travelocity.com/Flights

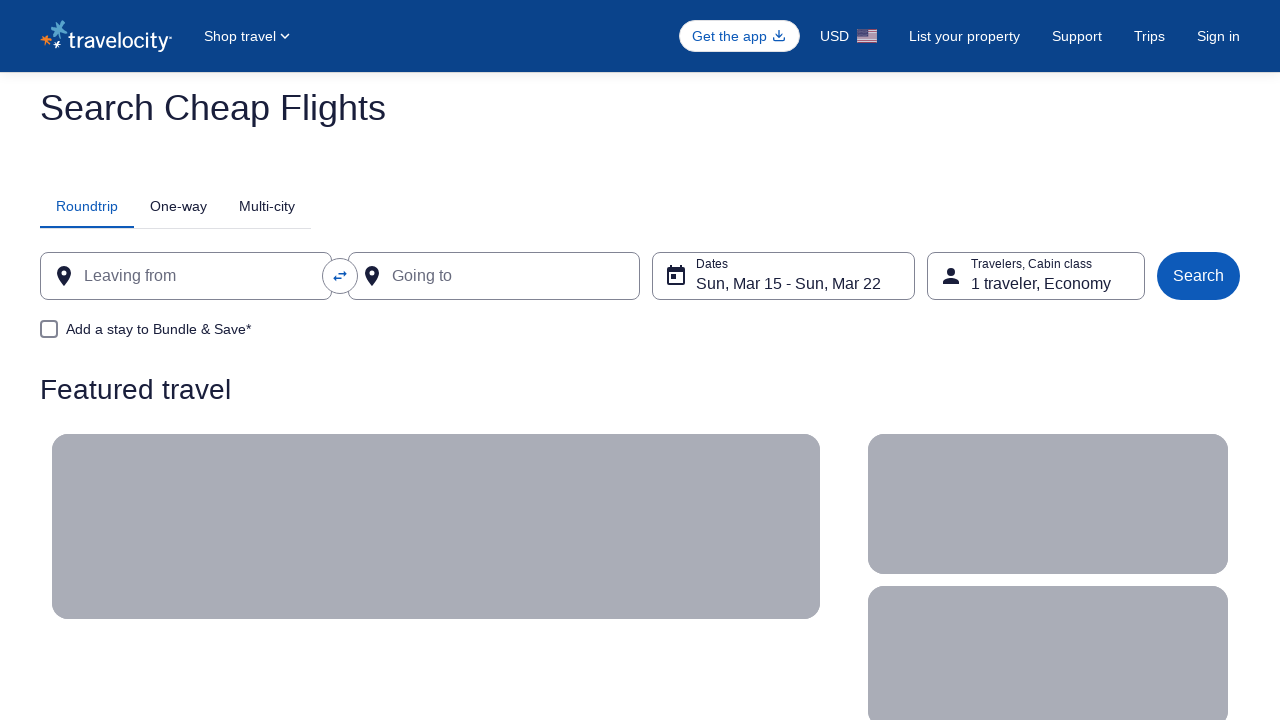

First visit: Travelocity flights page loaded
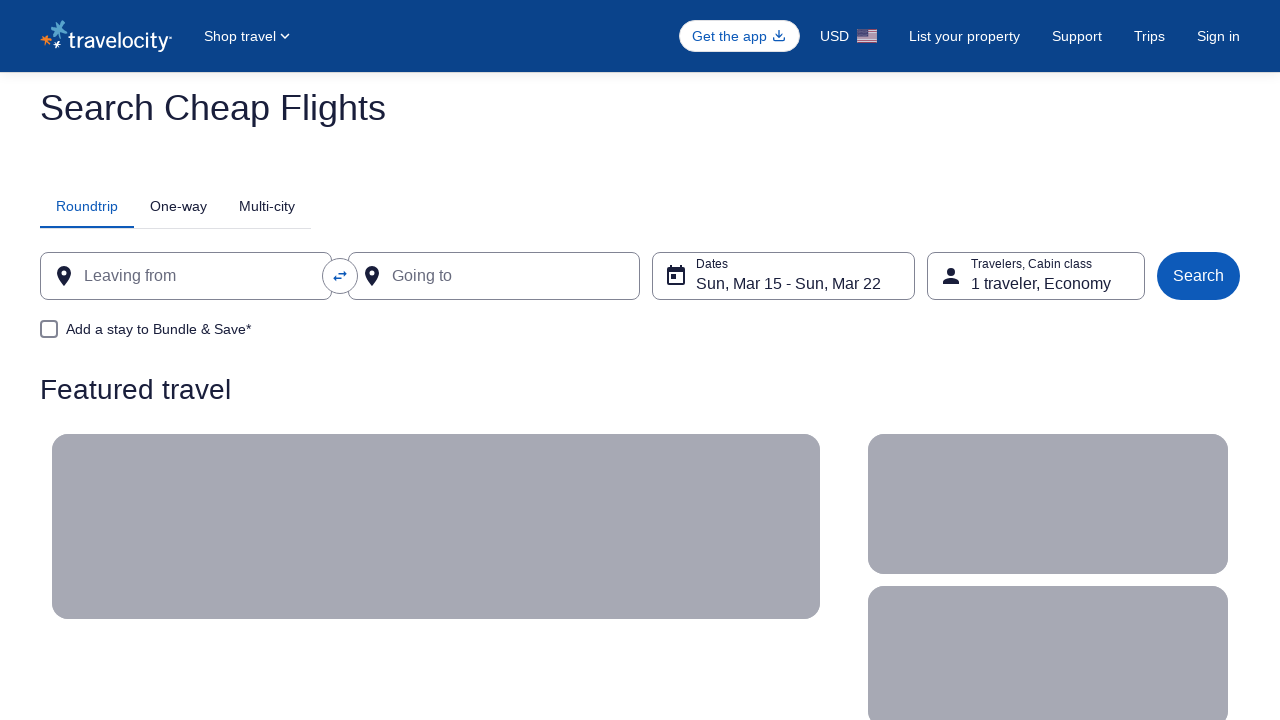

Cleared cookies after first visit
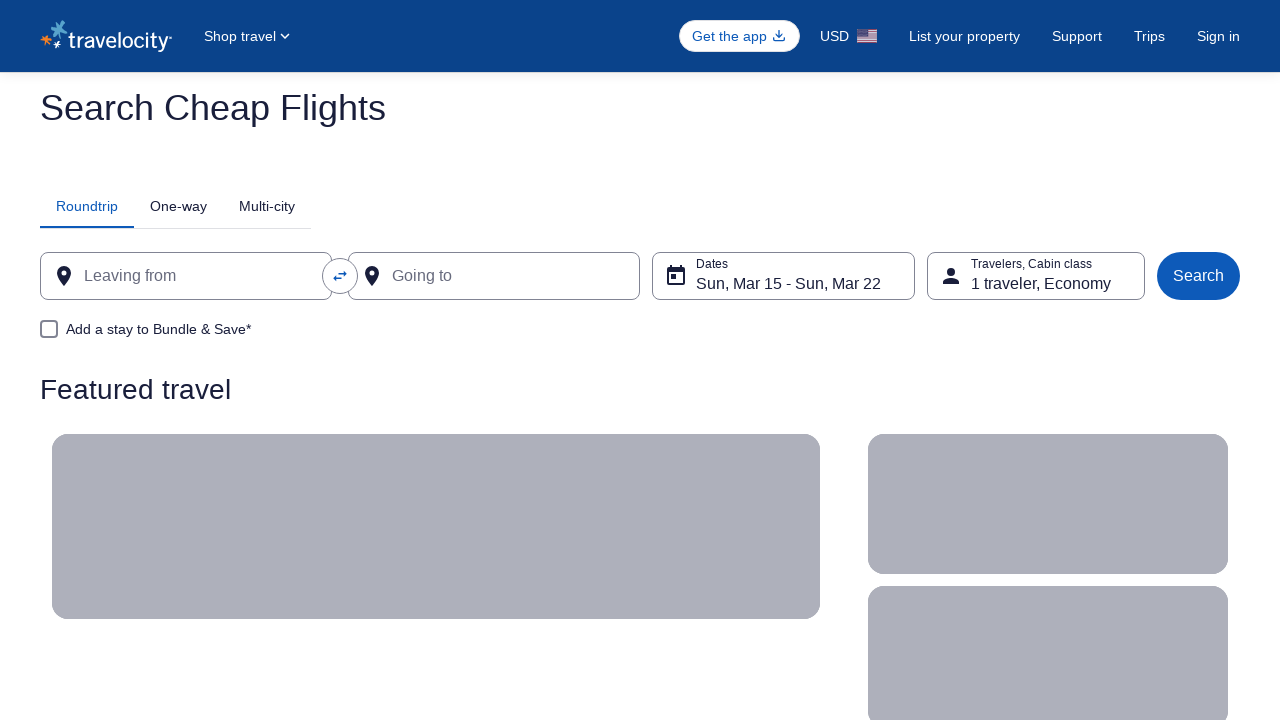

Second visit: Navigated to Travelocity flights page
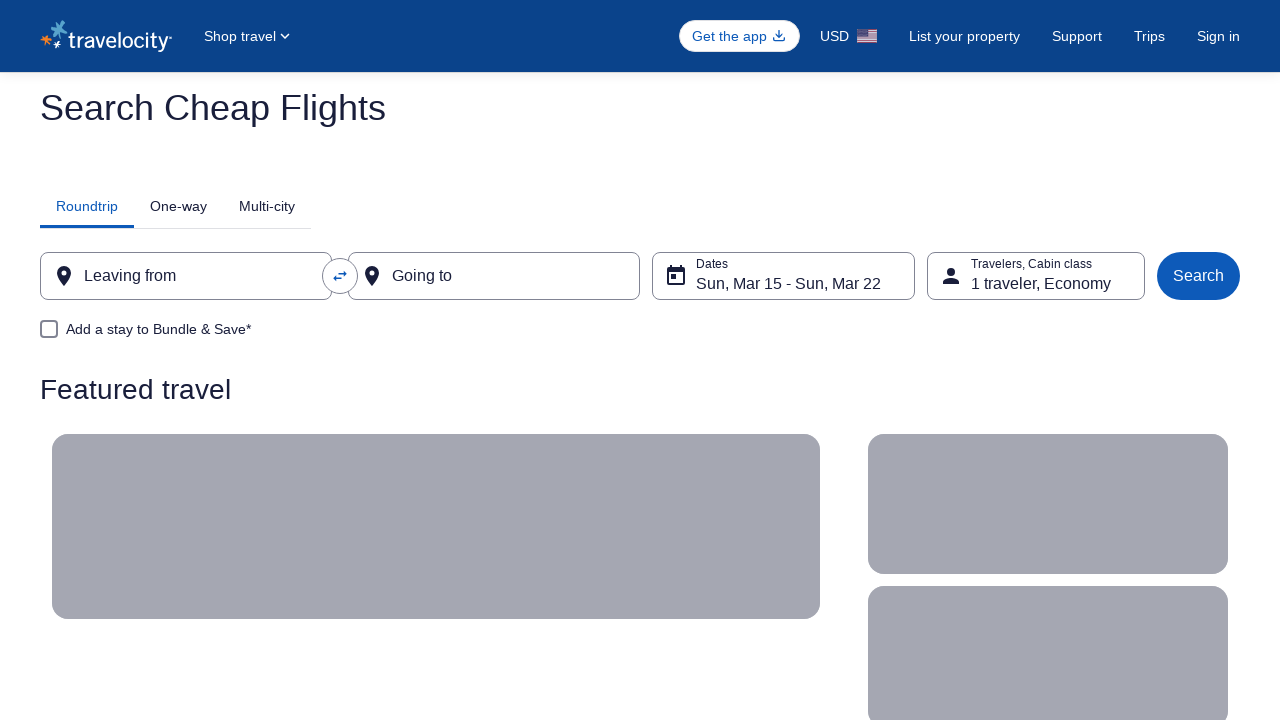

Second visit: Page loaded
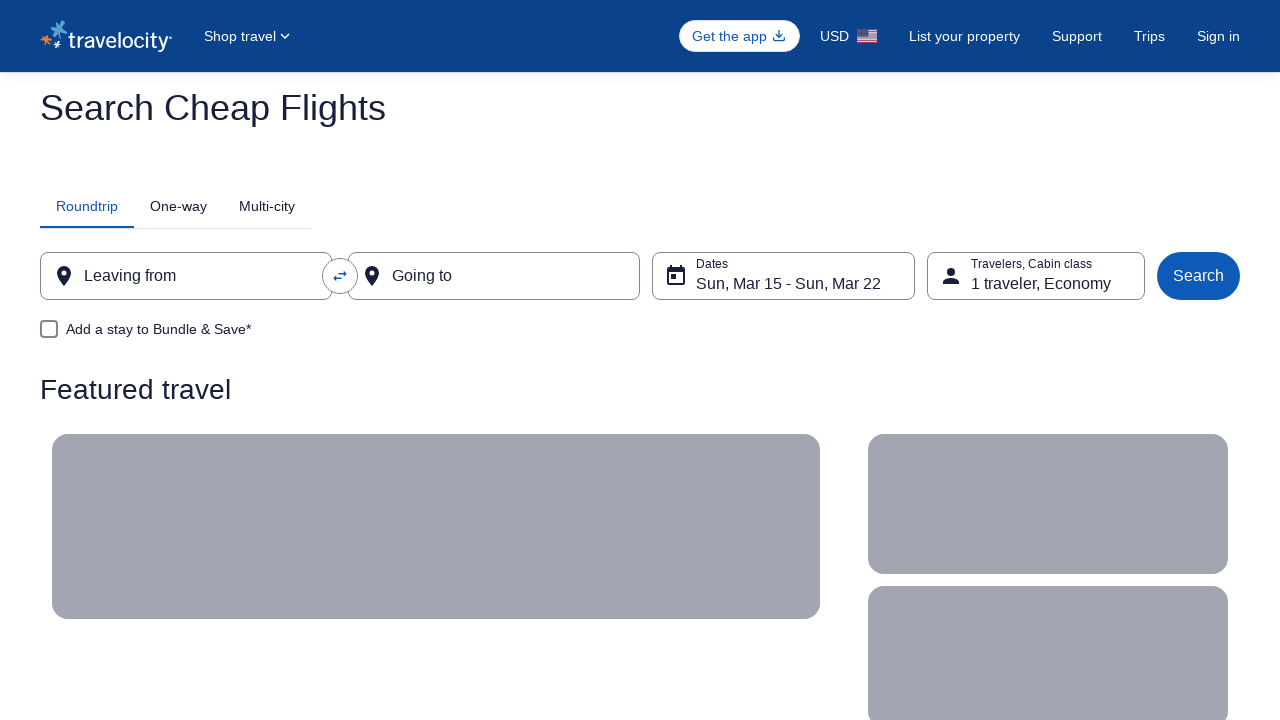

Cleared cookies after second visit
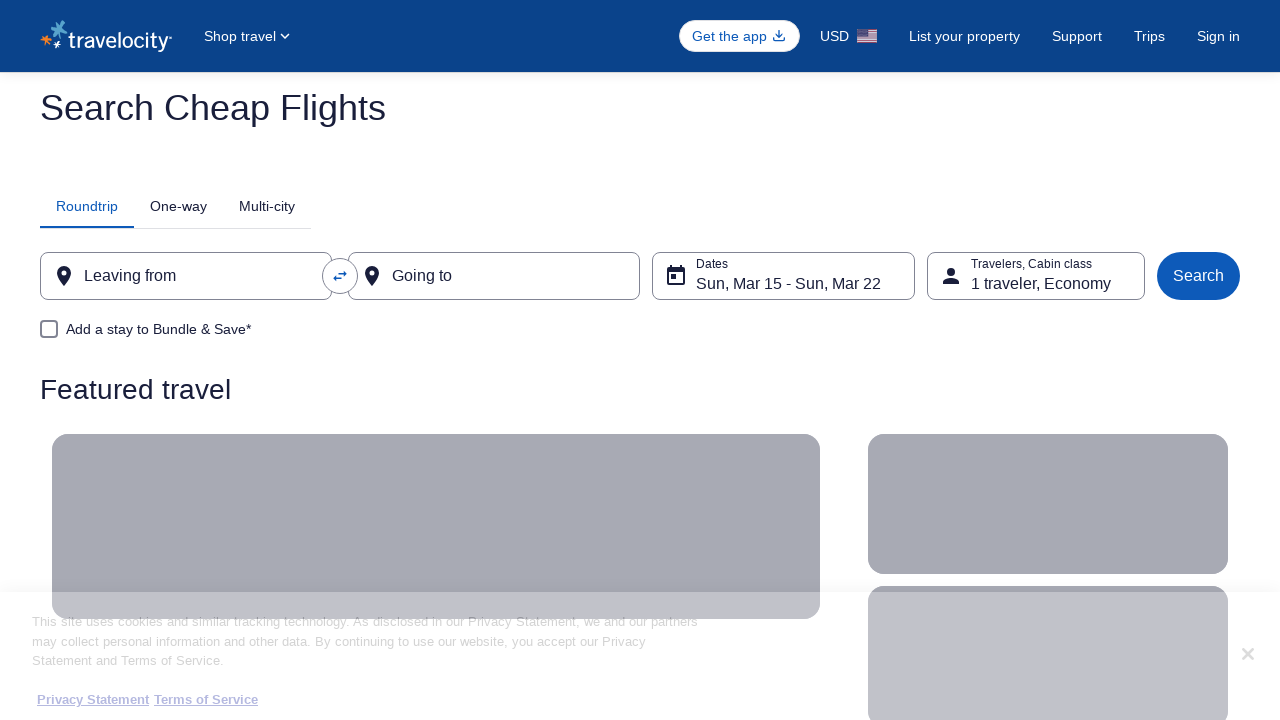

Third visit: Navigated to Travelocity flights page
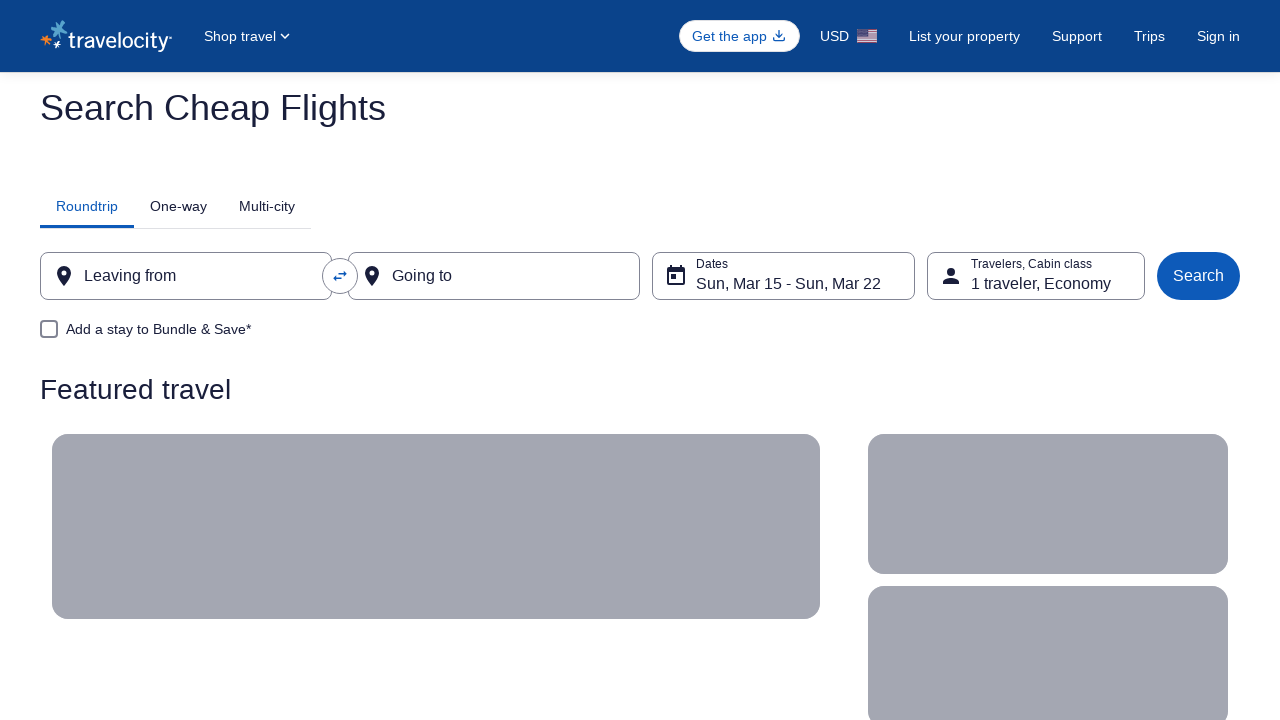

Third visit: Page loaded
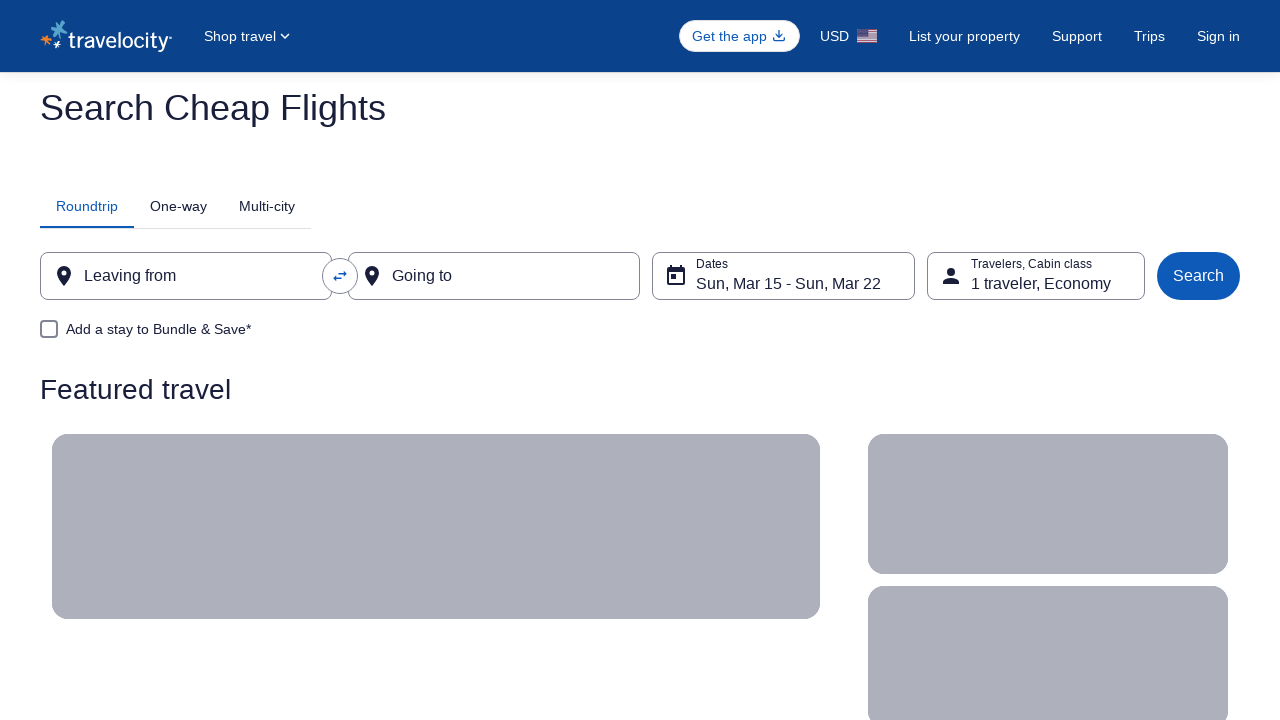

Cleared cookies after third visit
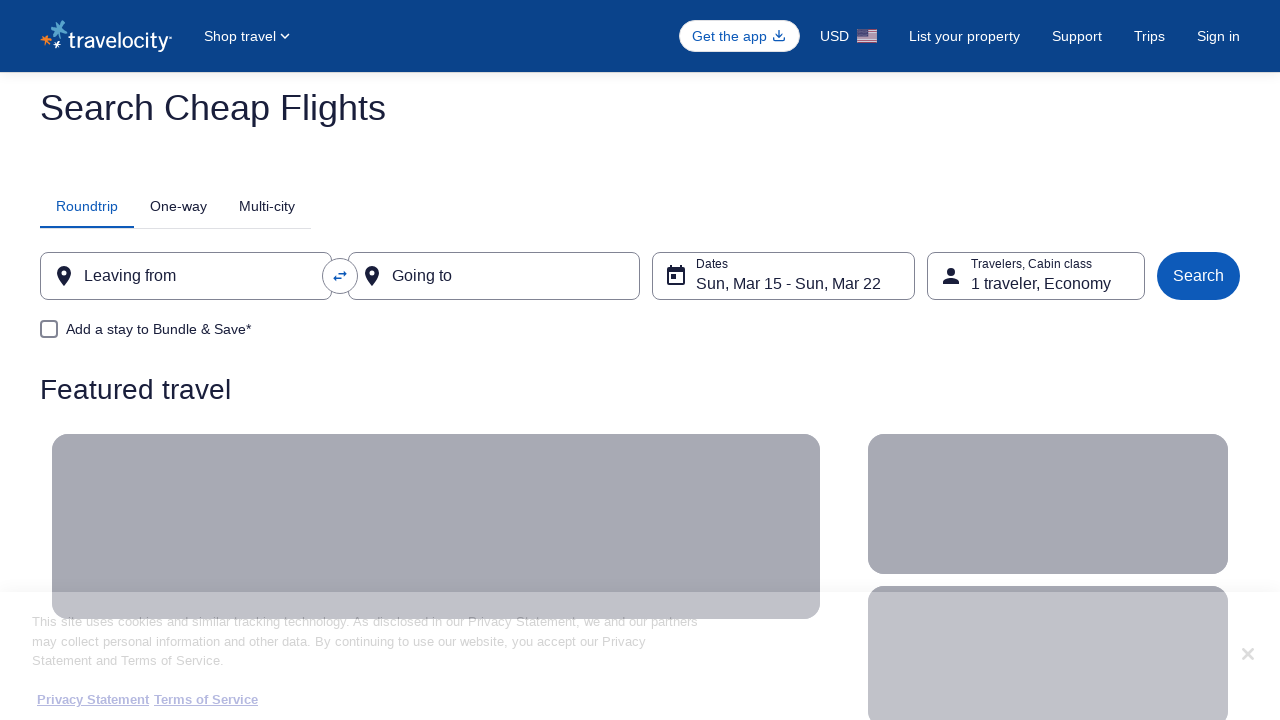

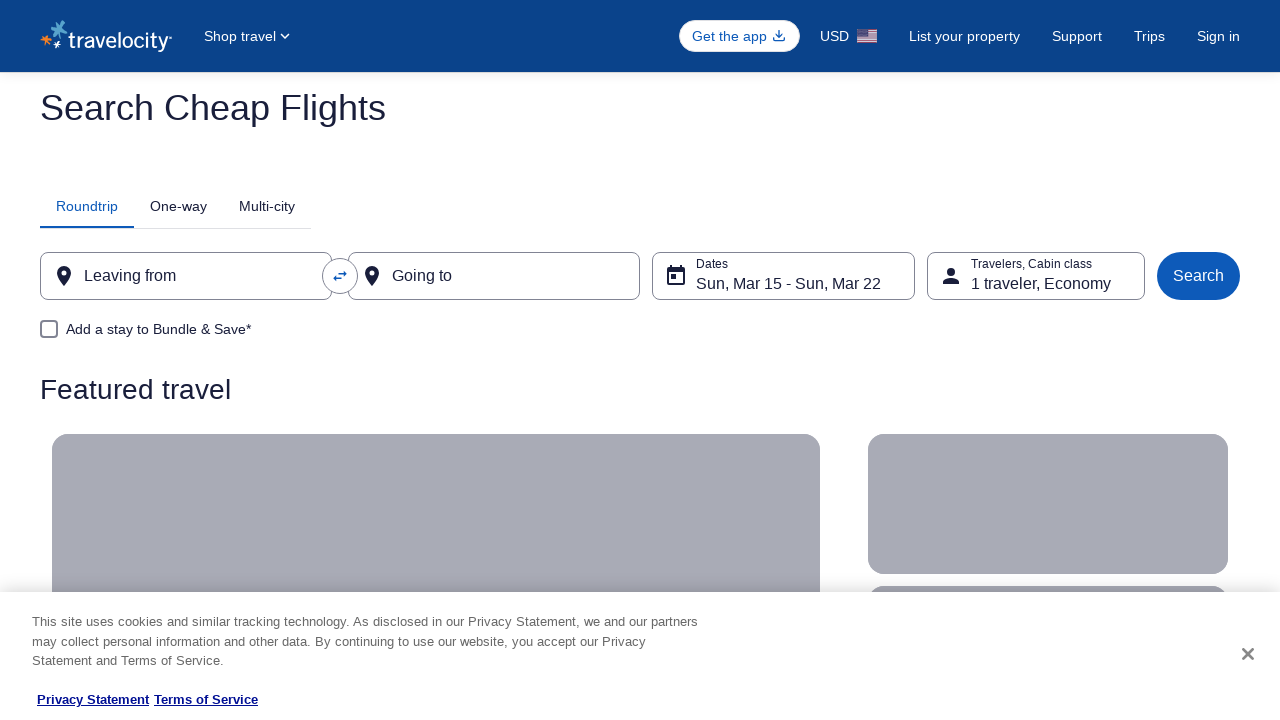